Navigates to JPL Space image gallery and clicks the full image button to view the featured Mars image

Starting URL: https://data-class-jpl-space.s3.amazonaws.com/JPL_Space/index.html

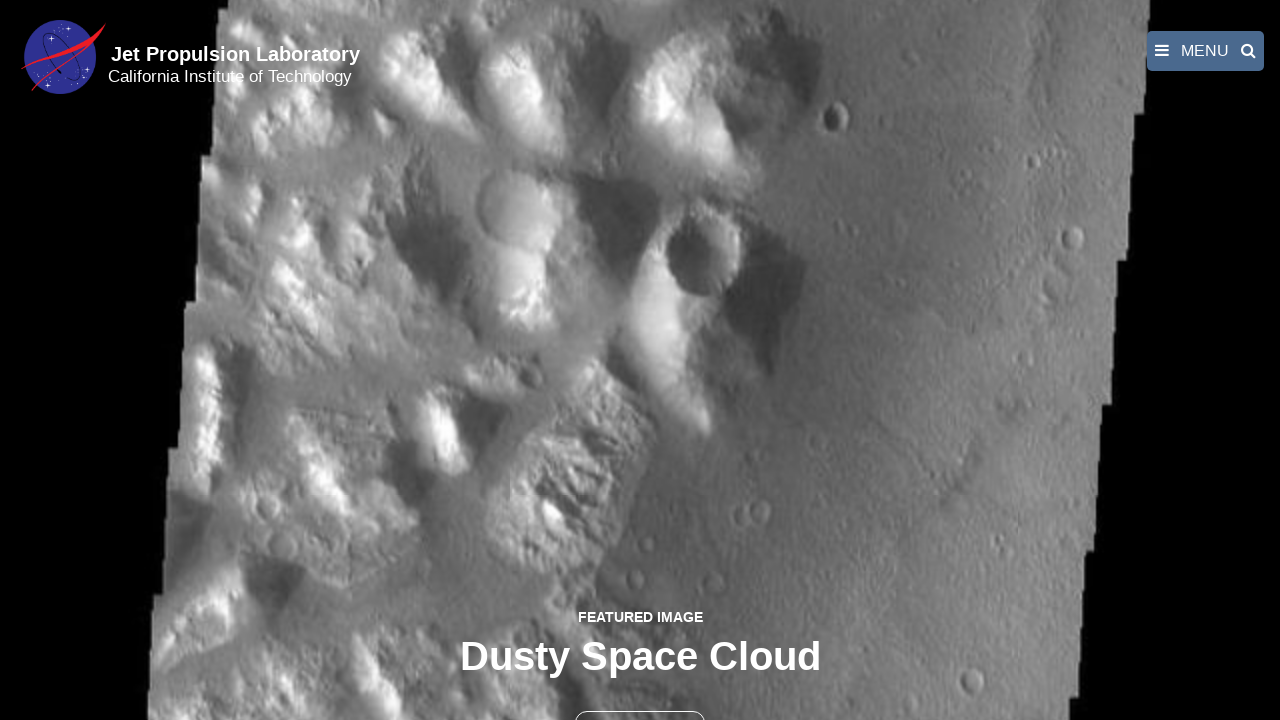

Navigated to JPL Space image gallery
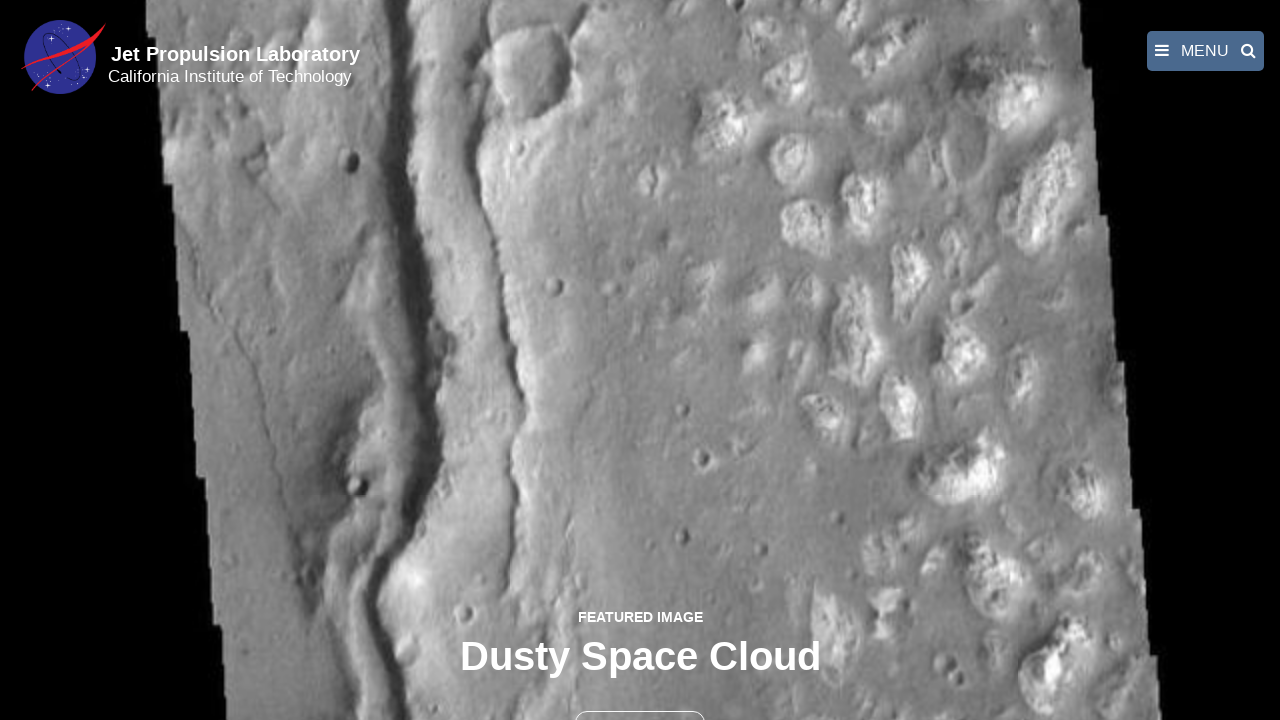

Clicked the full image button to view featured Mars image at (640, 699) on button >> nth=1
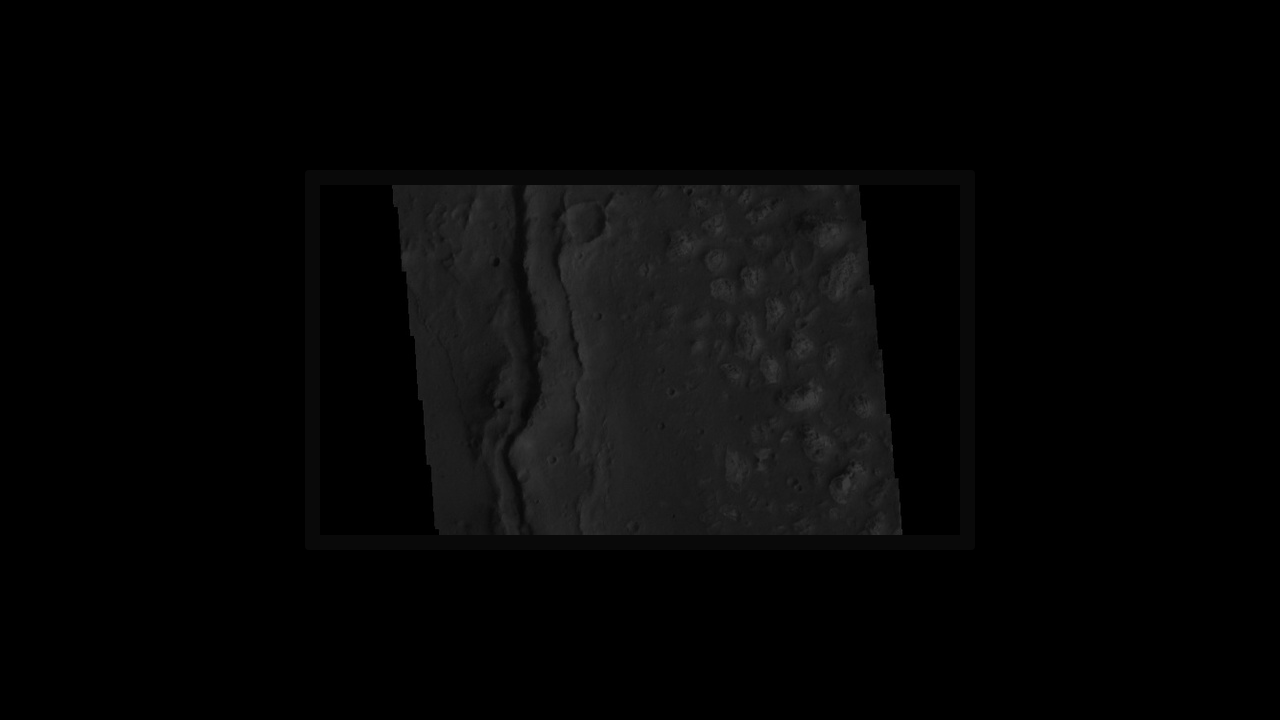

Full-size featured Mars image loaded
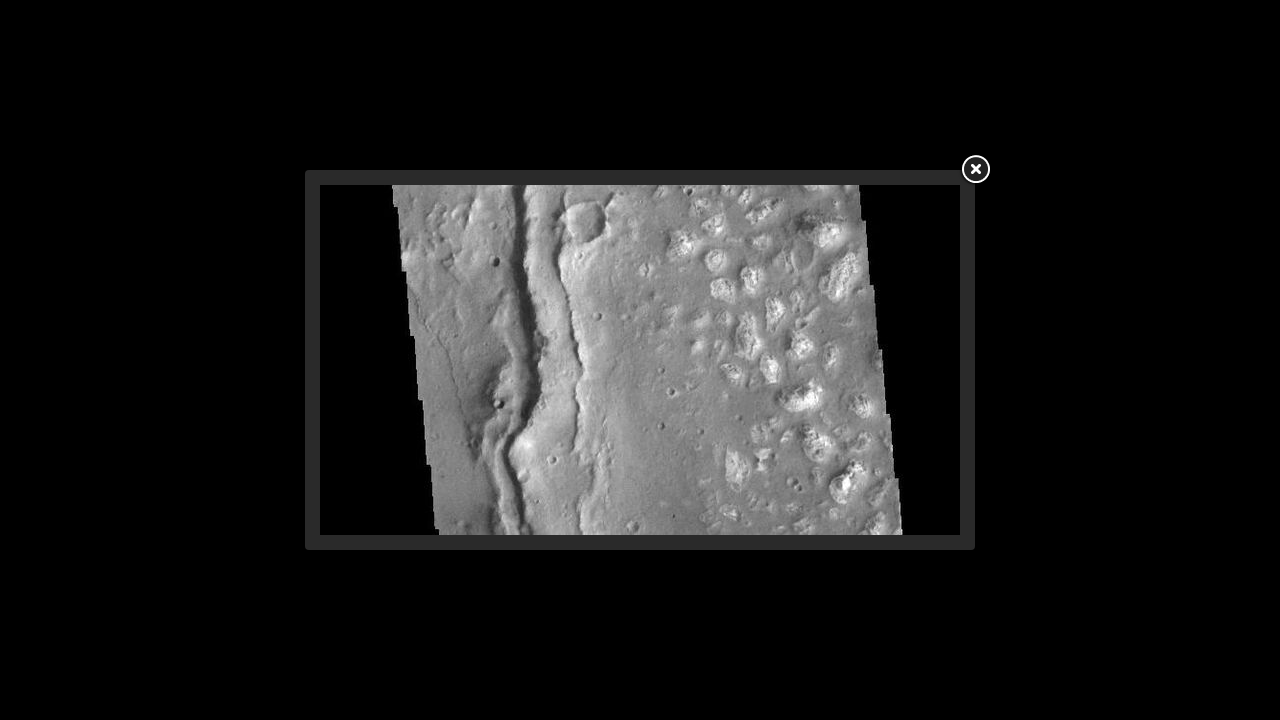

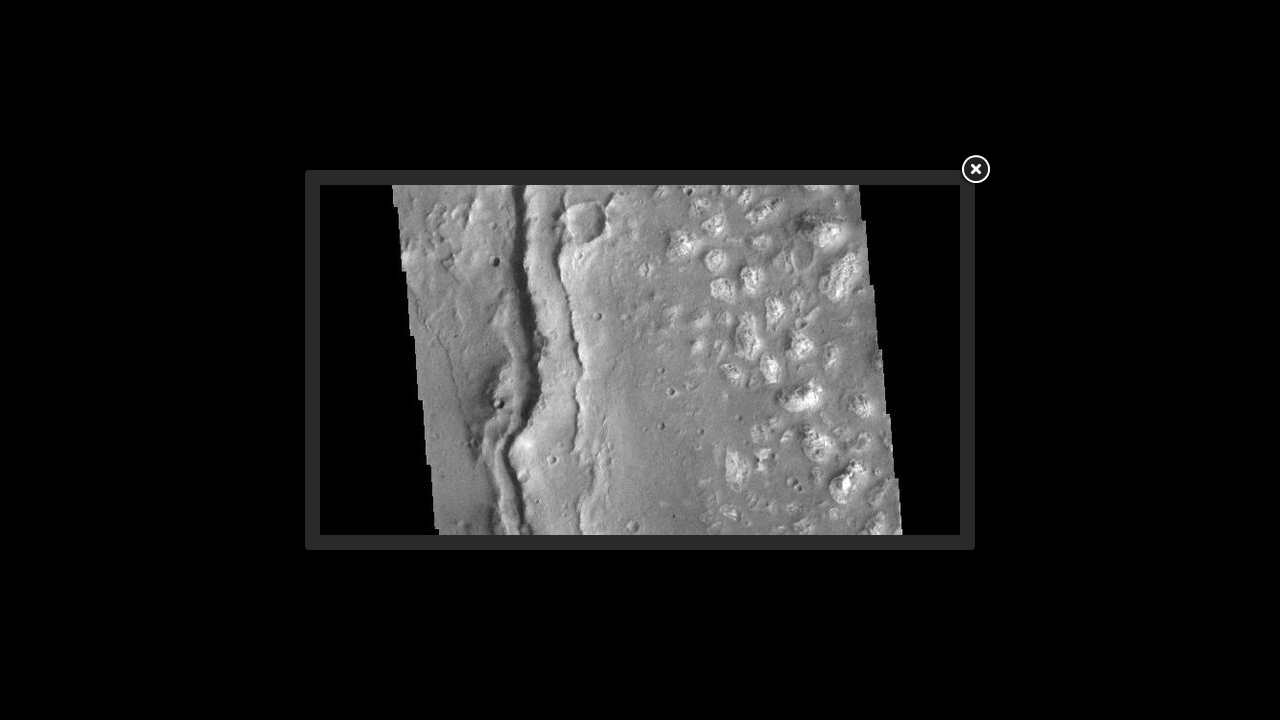